Navigates to the Wise Quarter website

Starting URL: https://www.wisequarter.com

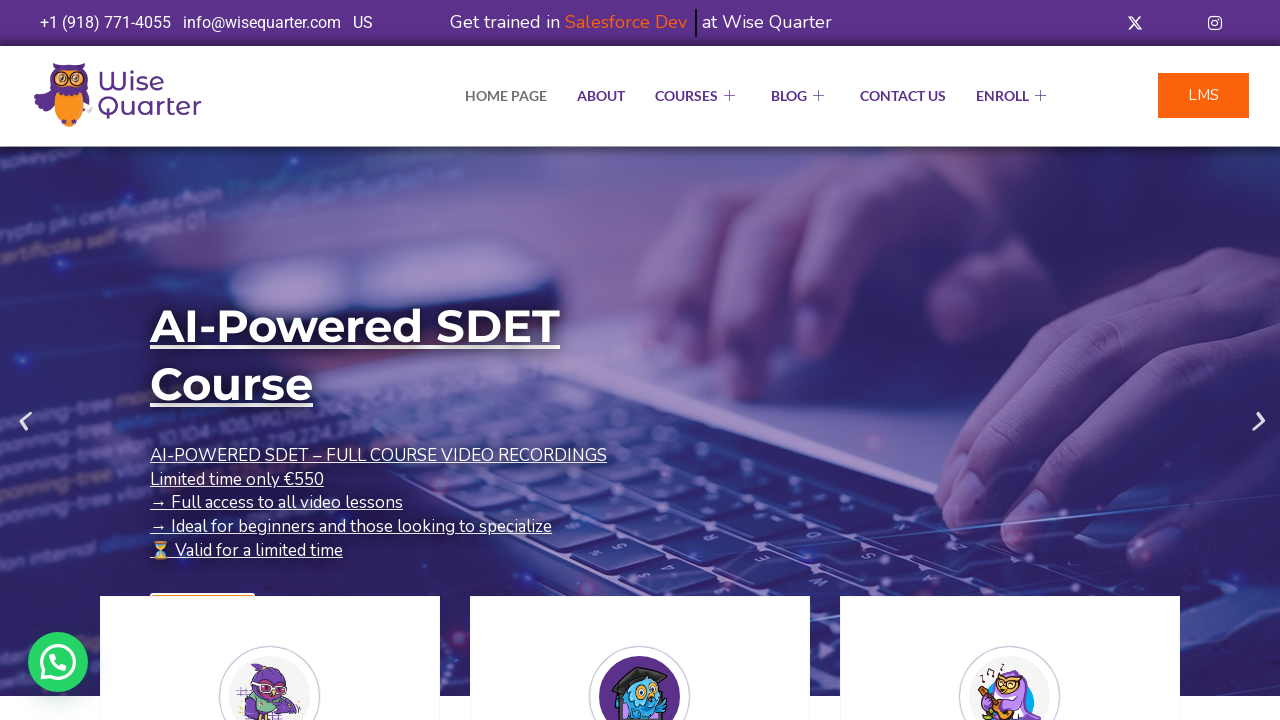

Navigated to Wise Quarter website at https://www.wisequarter.com
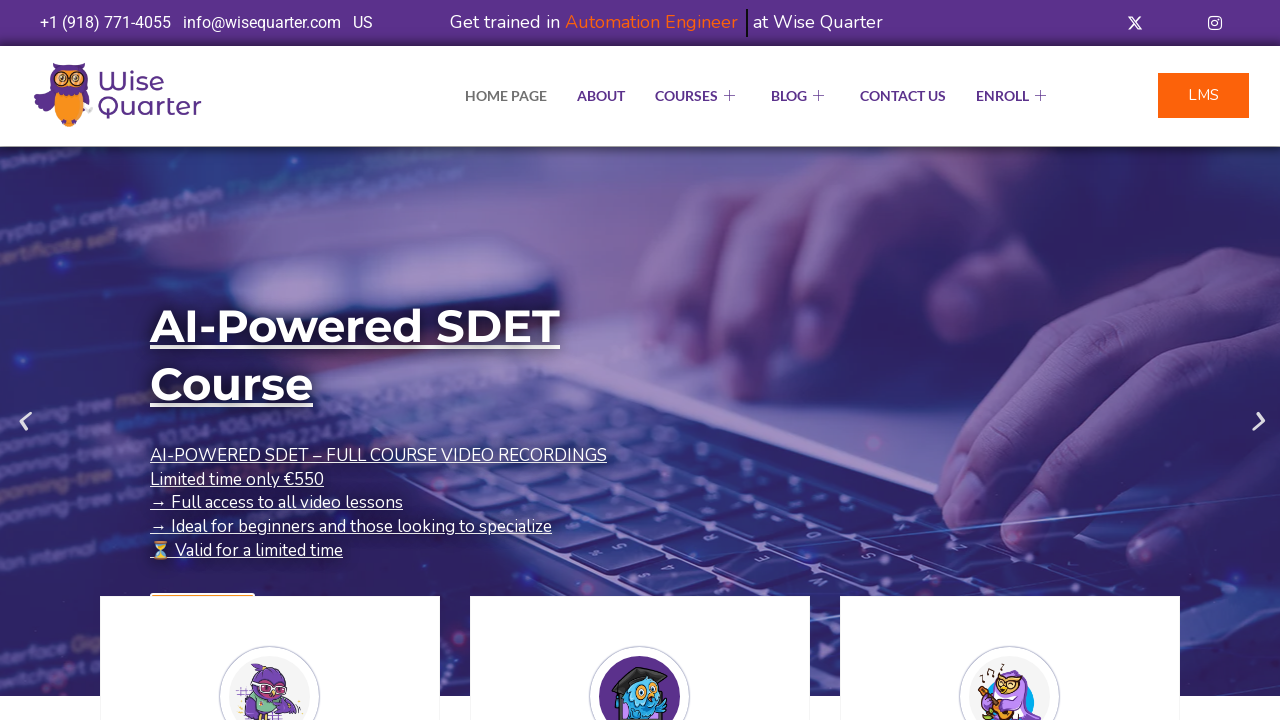

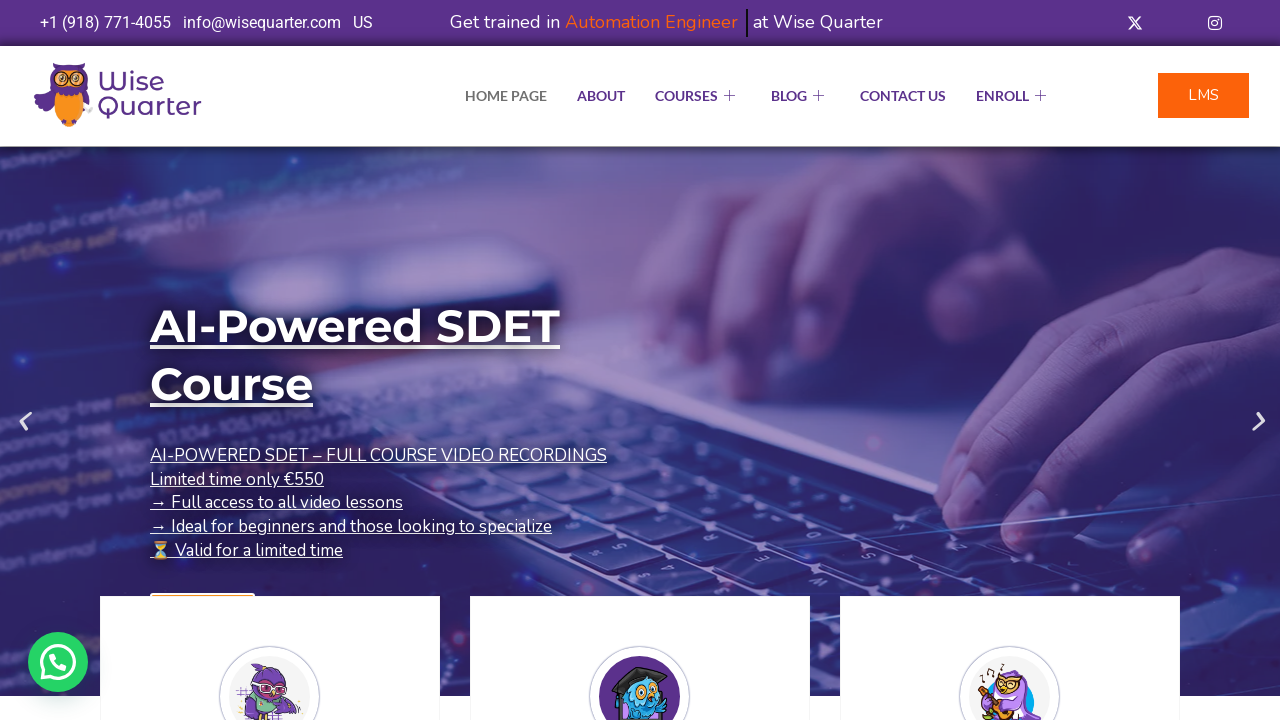